Tests flight search functionality on airtiketa.com by selecting one-way trip, departure and arrival airports, setting a departure date, and submitting the search form to view available flights.

Starting URL: https://www.airtiketa.com

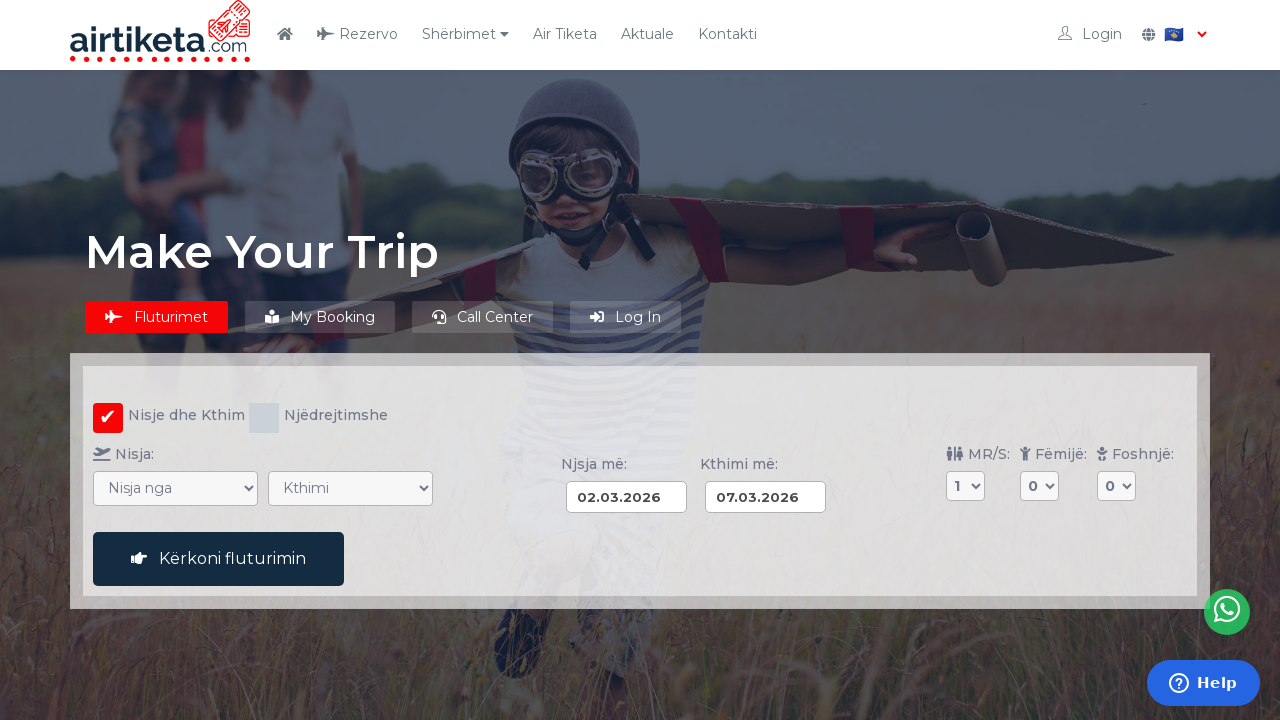

Clicked 'One-way' radio button at (264, 418) on input[value="ow"]
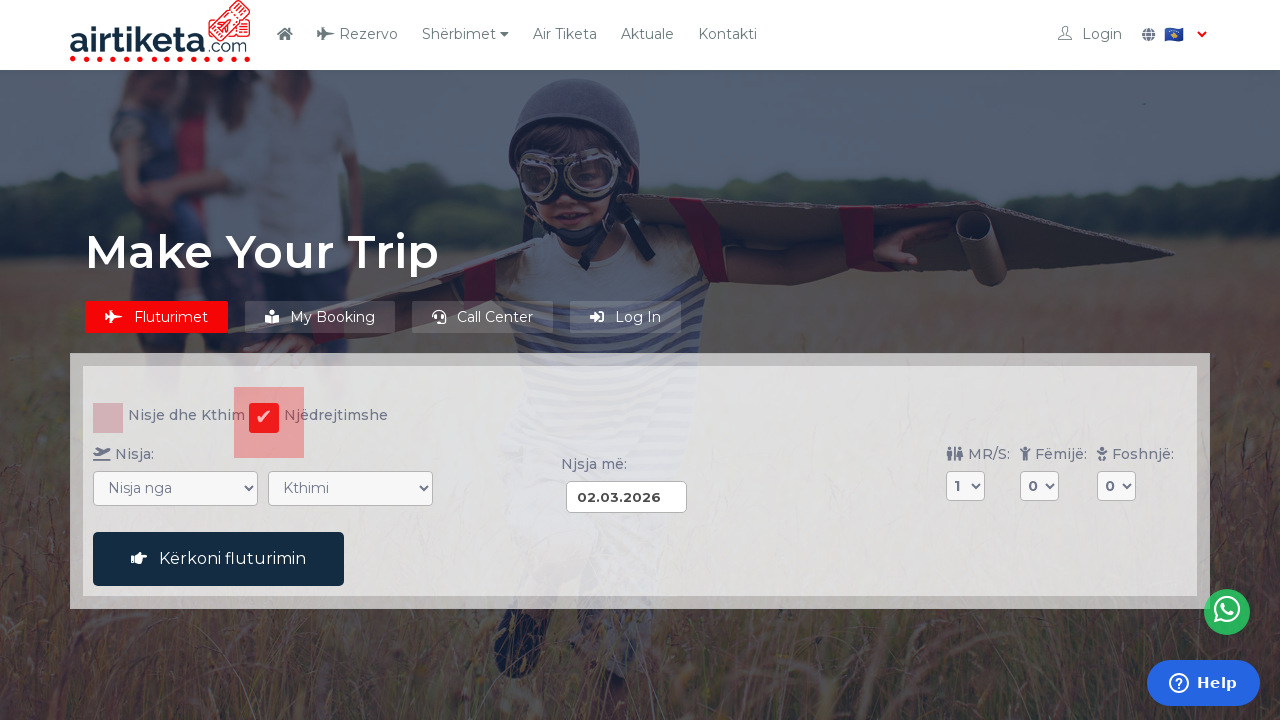

Selected departure airport: Pristina (PRN) on select[name="VON"]
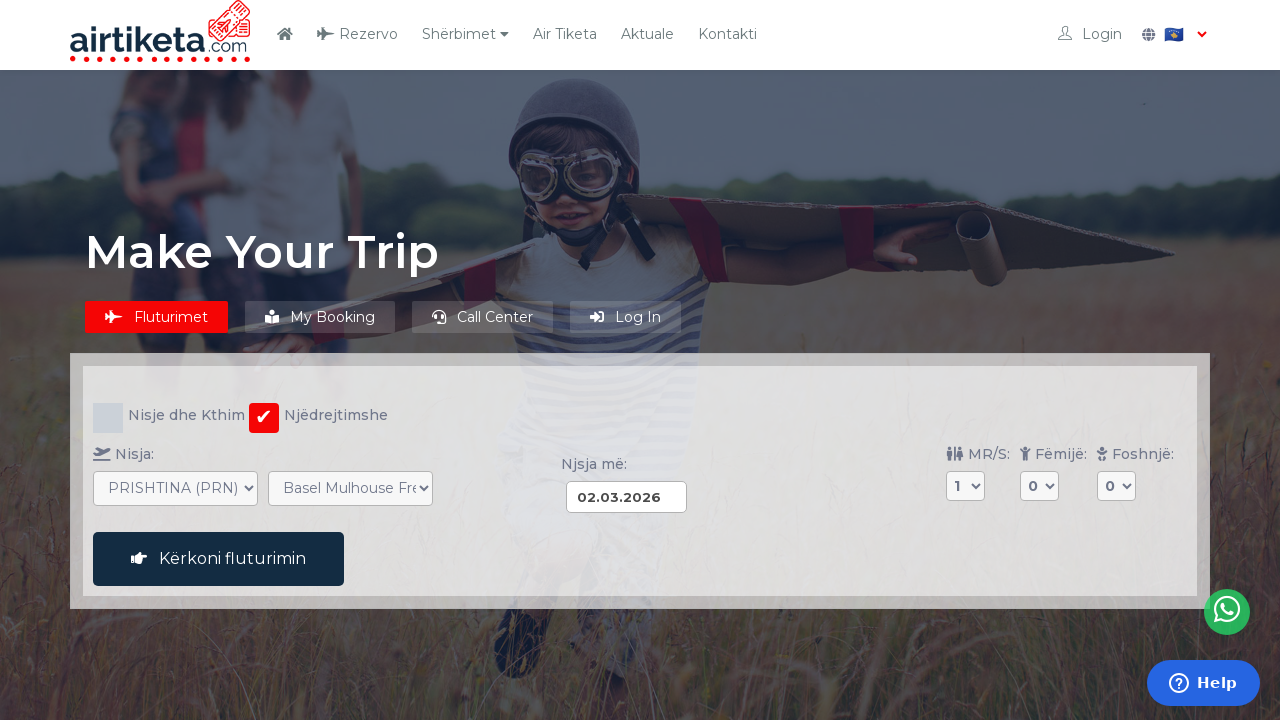

Selected arrival airport: Munich (MUC) on select[name="NACH"]
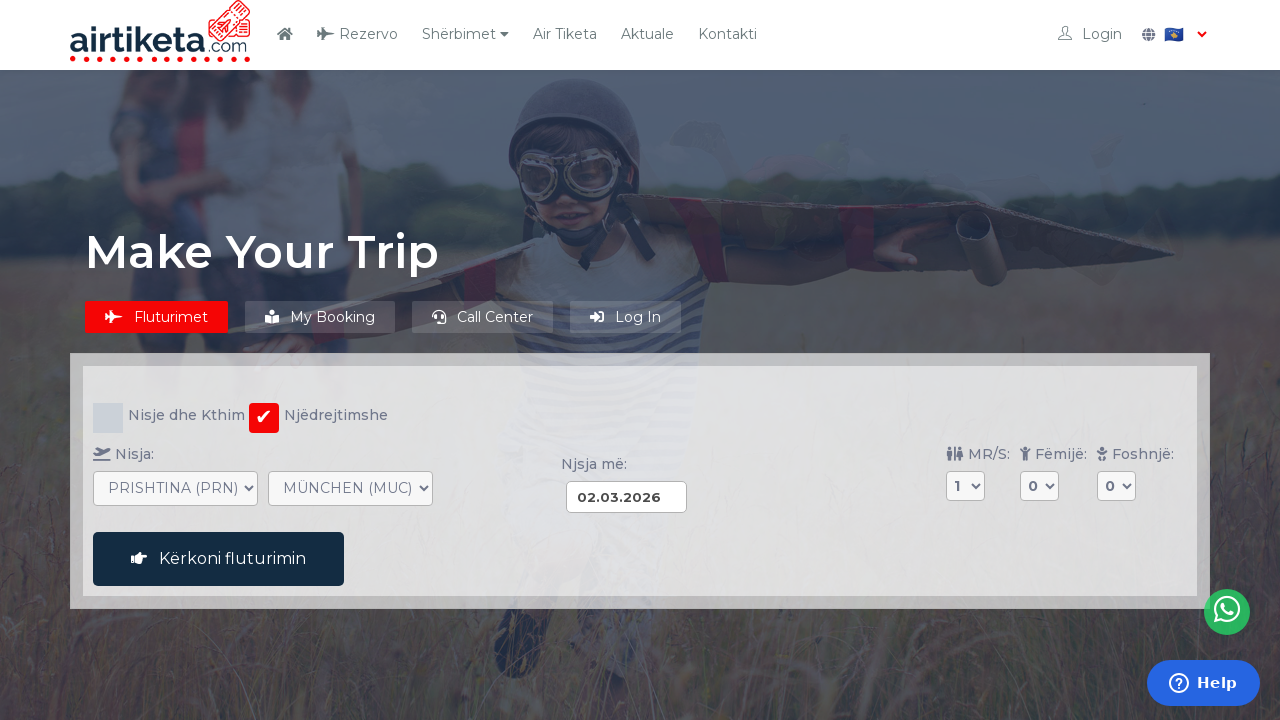

Set departure date to 16.03.2026 on input[name="DATUM_HIN"]
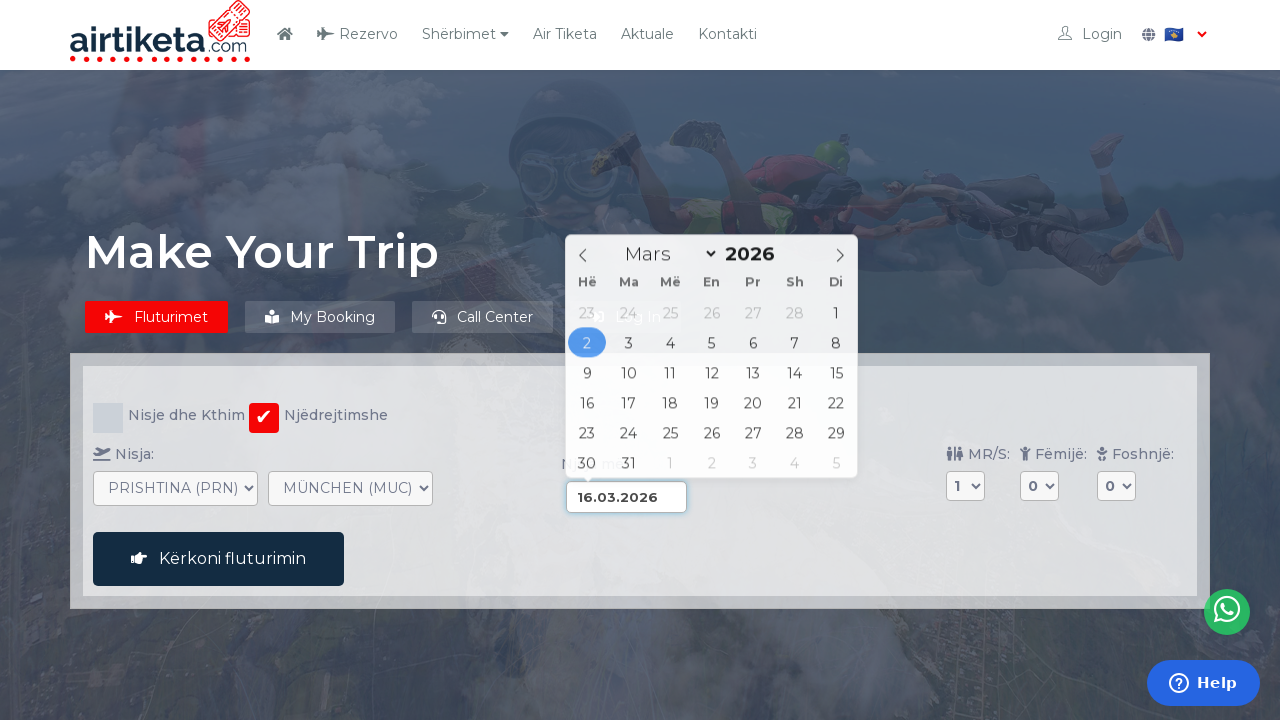

Search button became visible
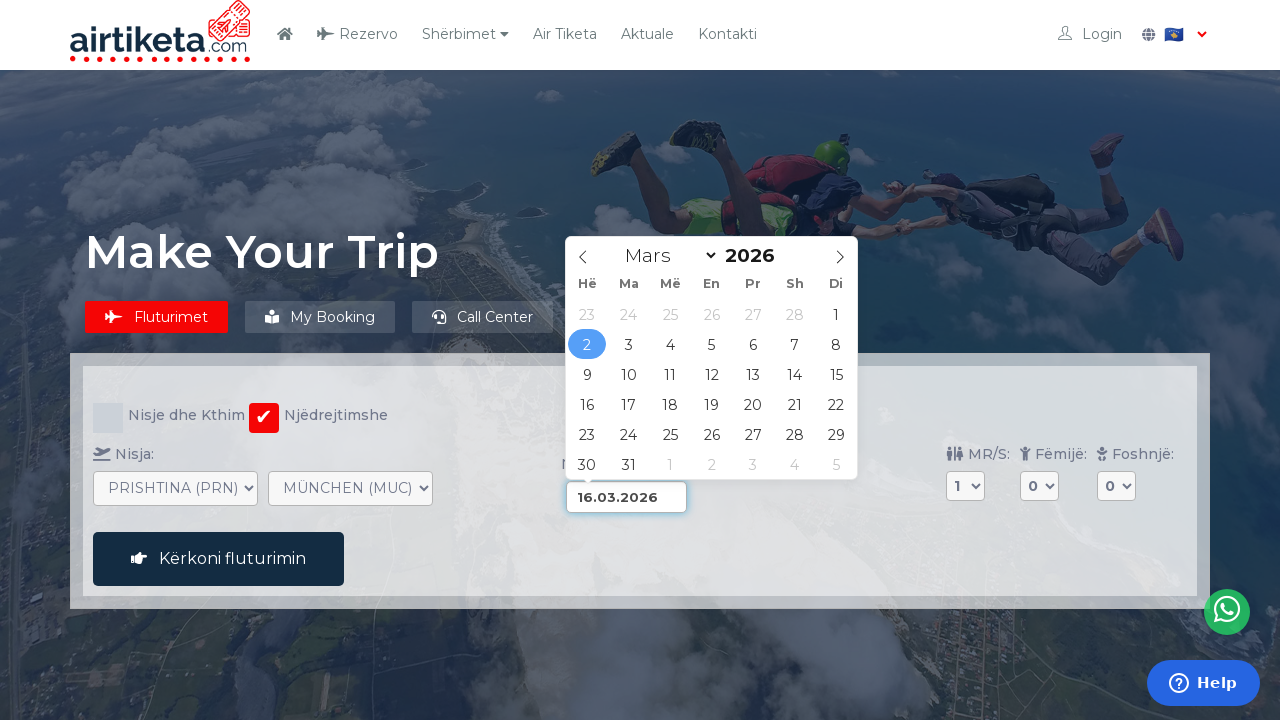

Clicked search button to submit flight search at (218, 559) on button#buchen_aktion
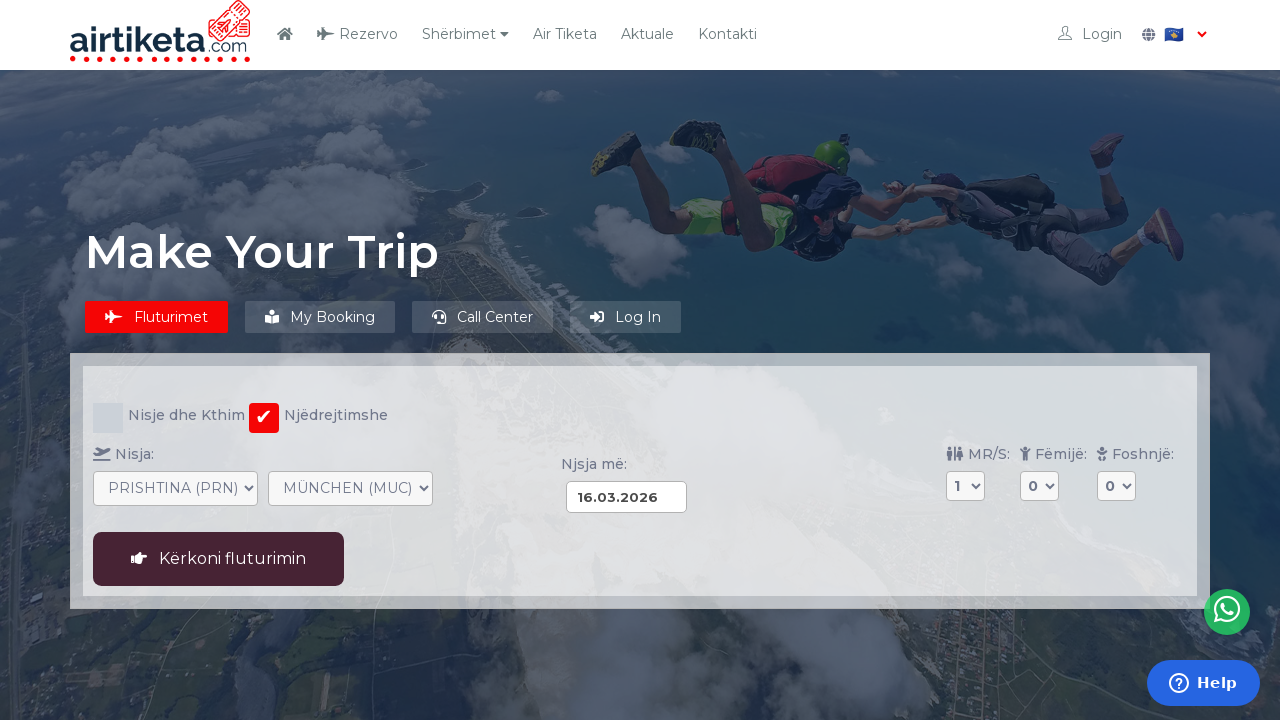

Network requests completed and page stabilized
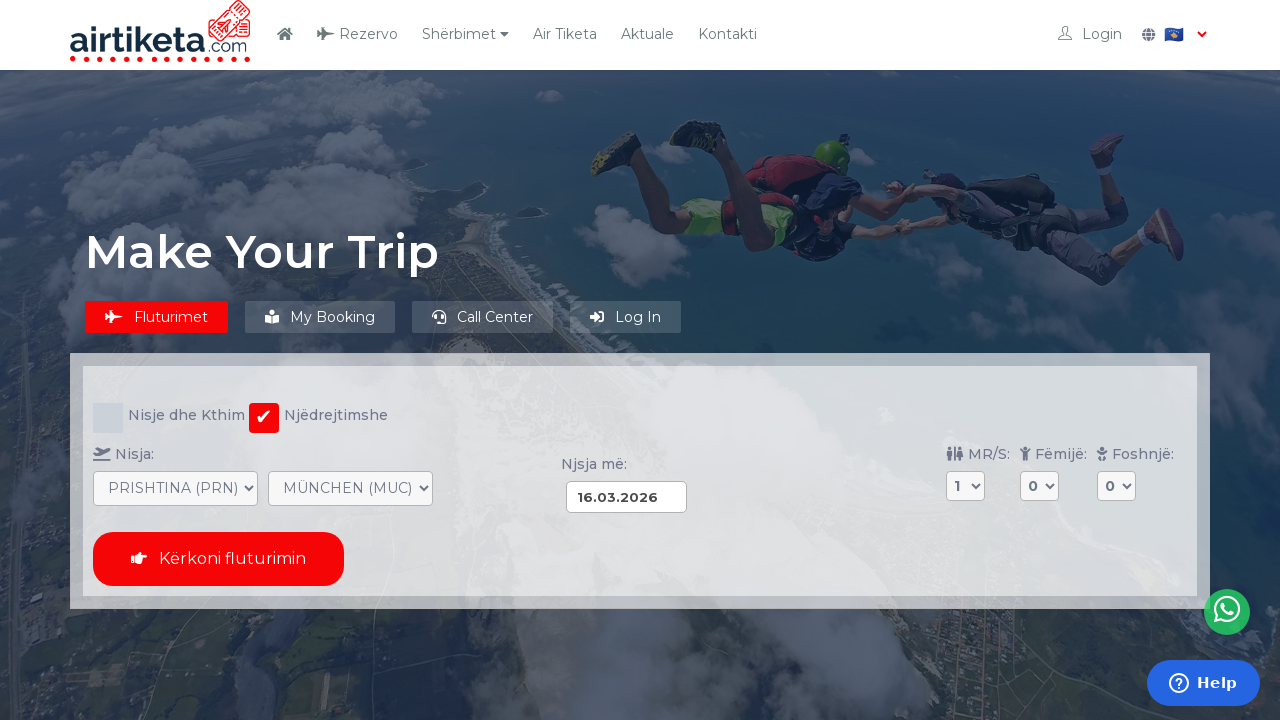

Flight results table loaded and visible
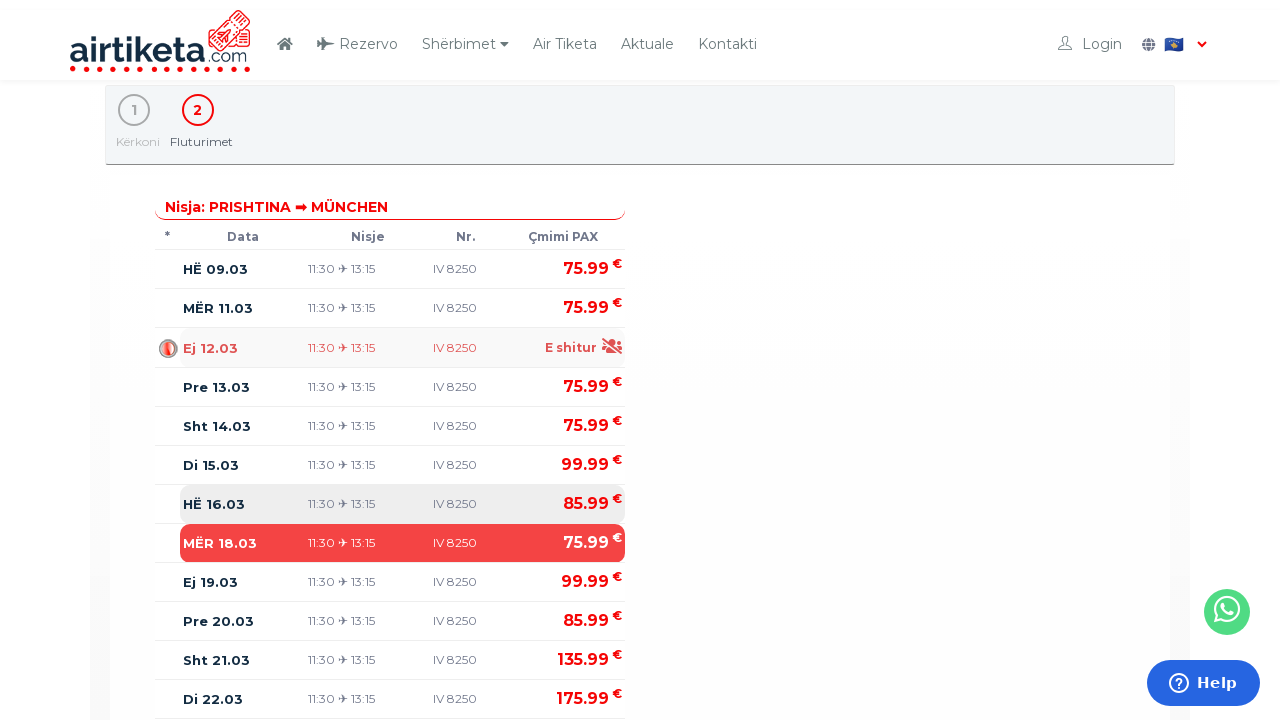

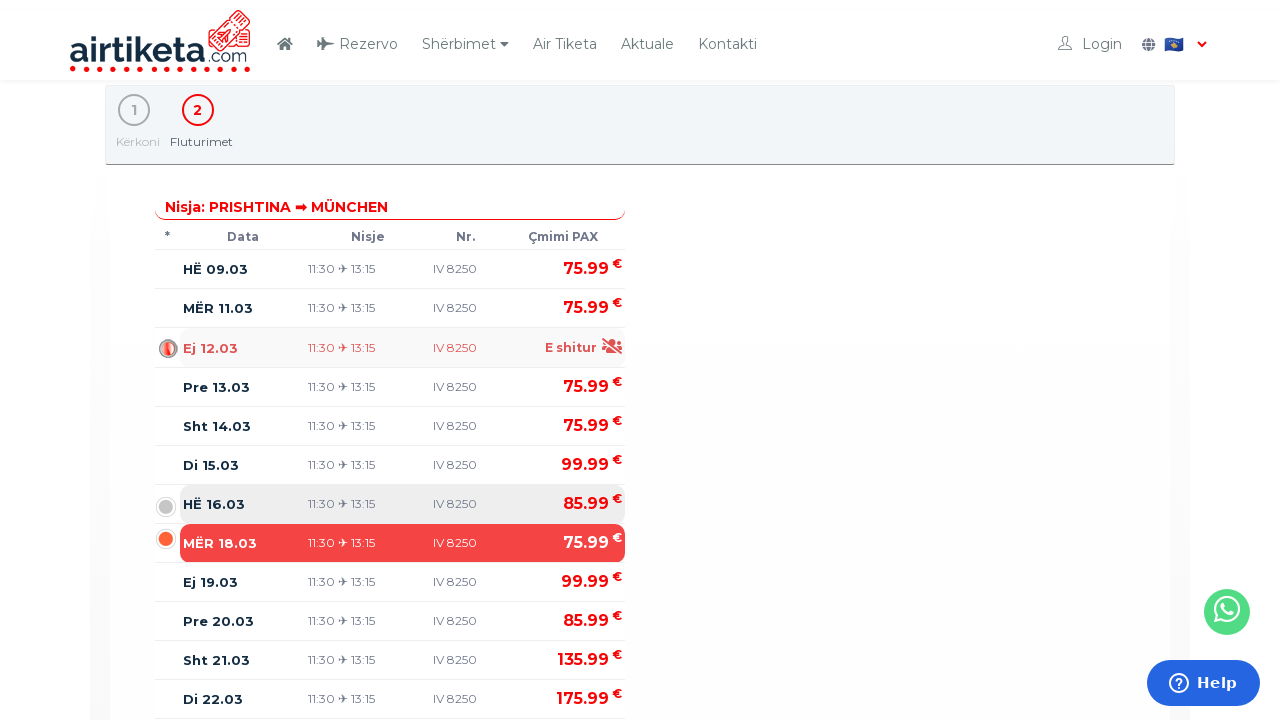